Tests various button interactions including single click, double click, and right click on different buttons

Starting URL: https://www.tutorialspoint.com/selenium/practice/slider.php

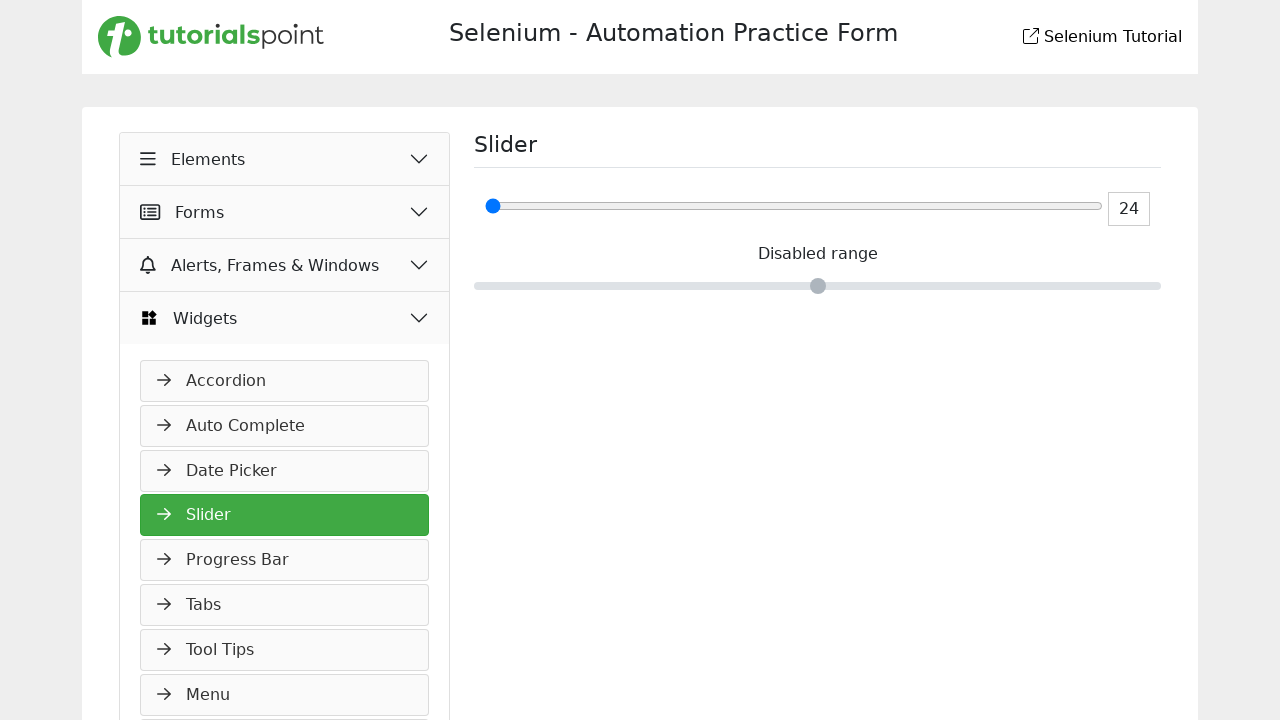

Clicked Elements button at (285, 159) on xpath=//button[normalize-space()='Elements']
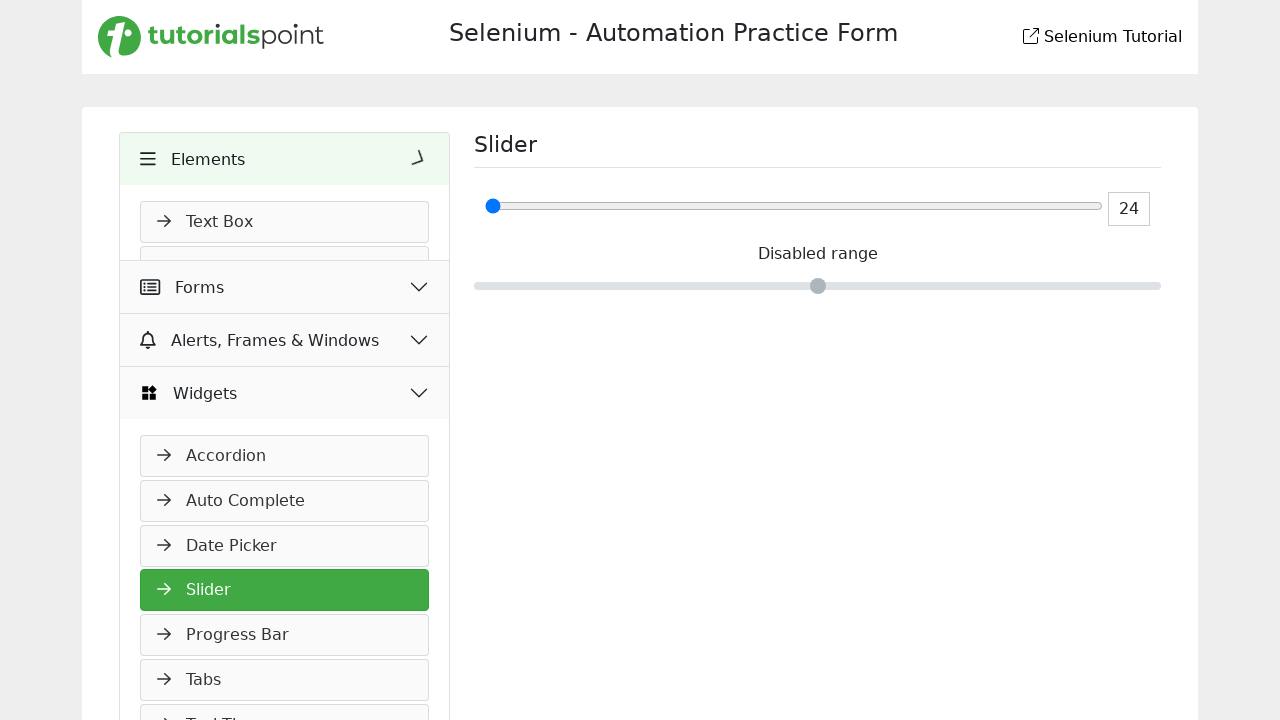

Clicked Buttons link at (285, 402) on xpath=//a[normalize-space()='Buttons']
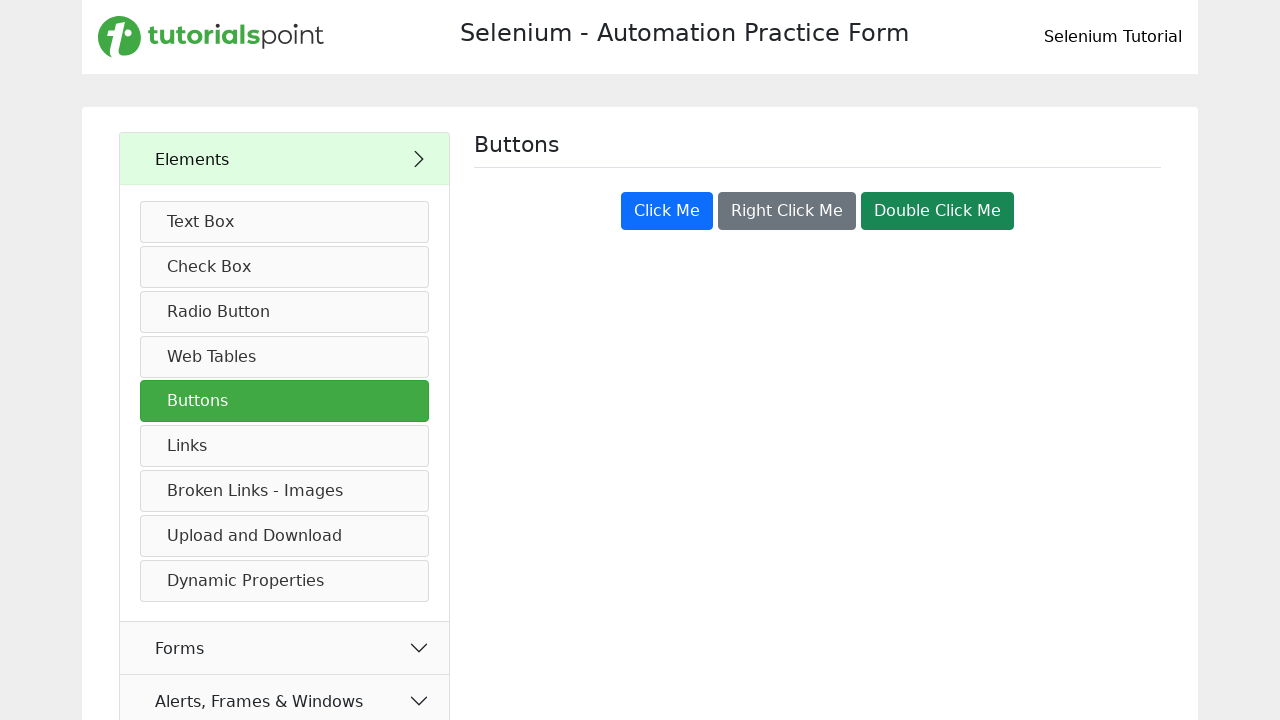

Single clicked Click Me button at (667, 211) on xpath=//button[normalize-space()='Click Me']
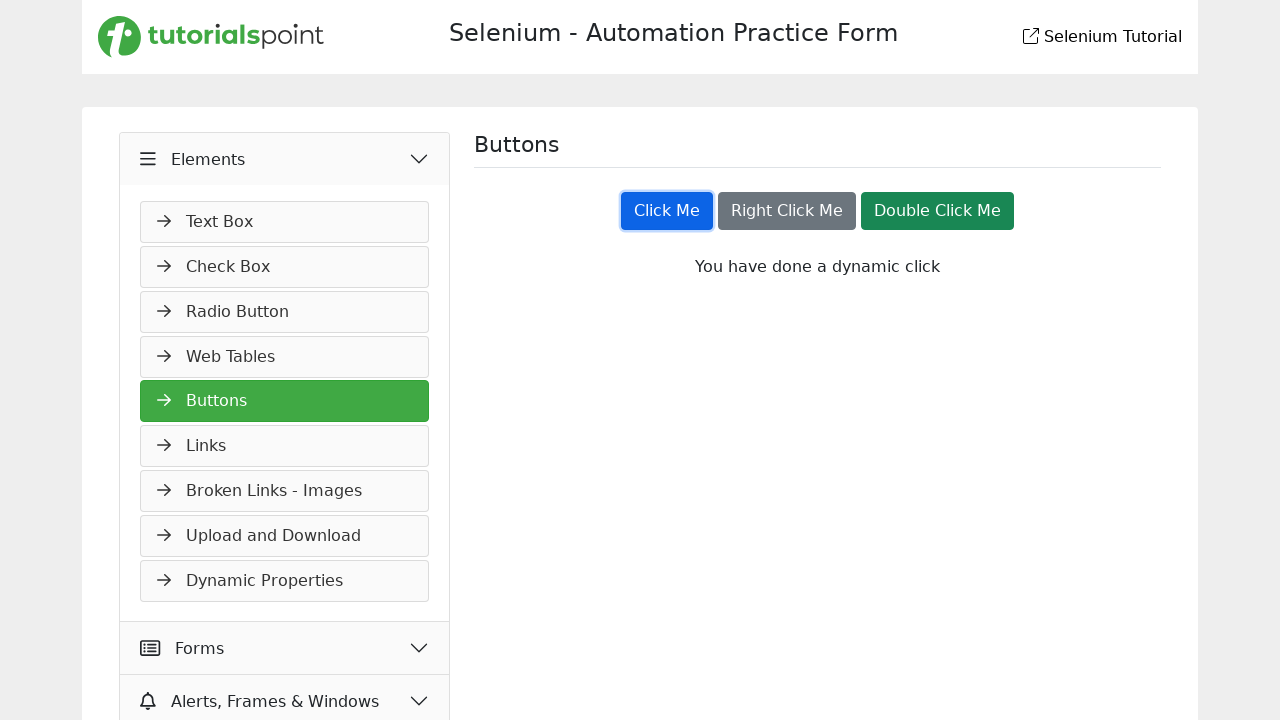

Double clicked Double Click Me button at (938, 211) on xpath=//button[normalize-space()='Double Click Me']
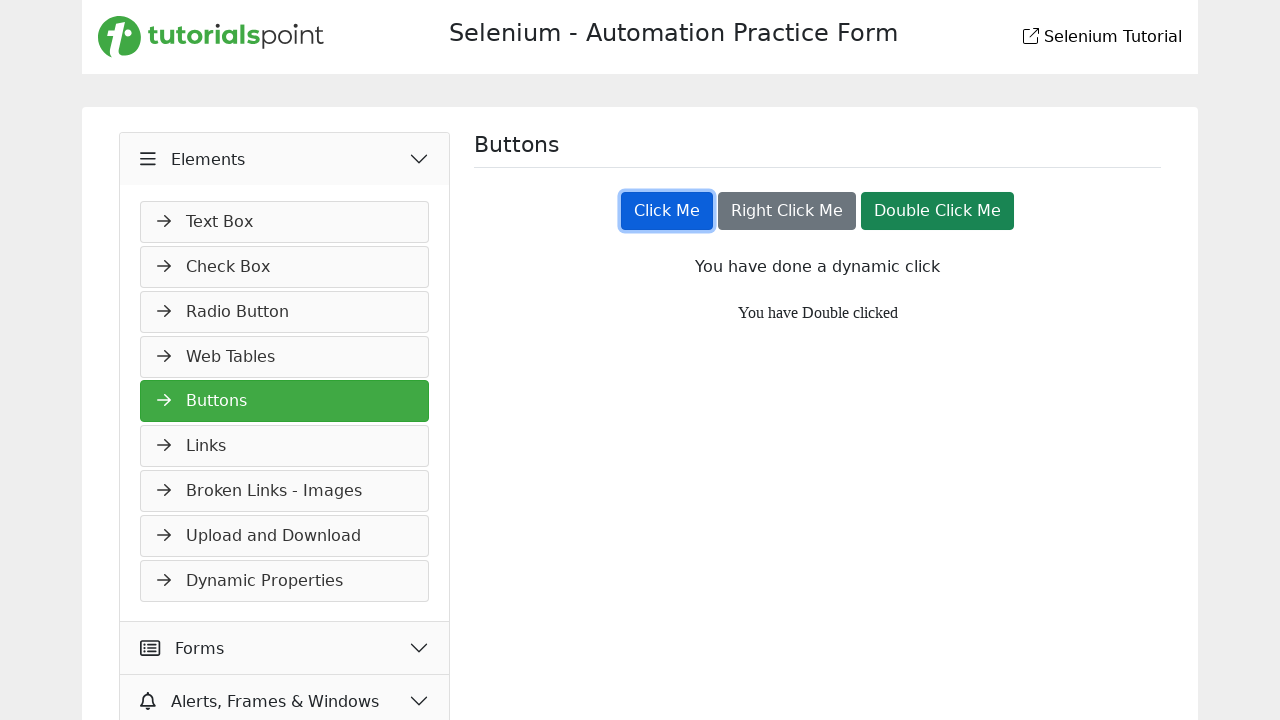

Right clicked Right Click Me button at (787, 211) on xpath=//button[normalize-space()='Right Click Me']
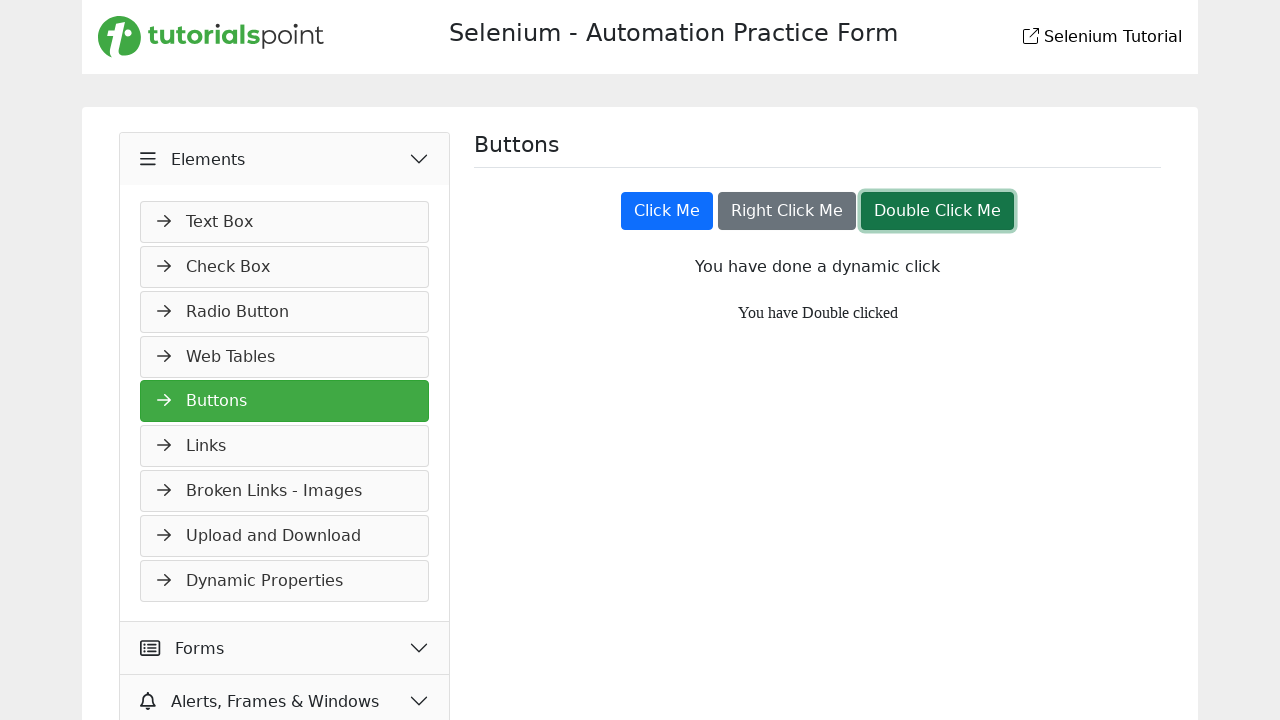

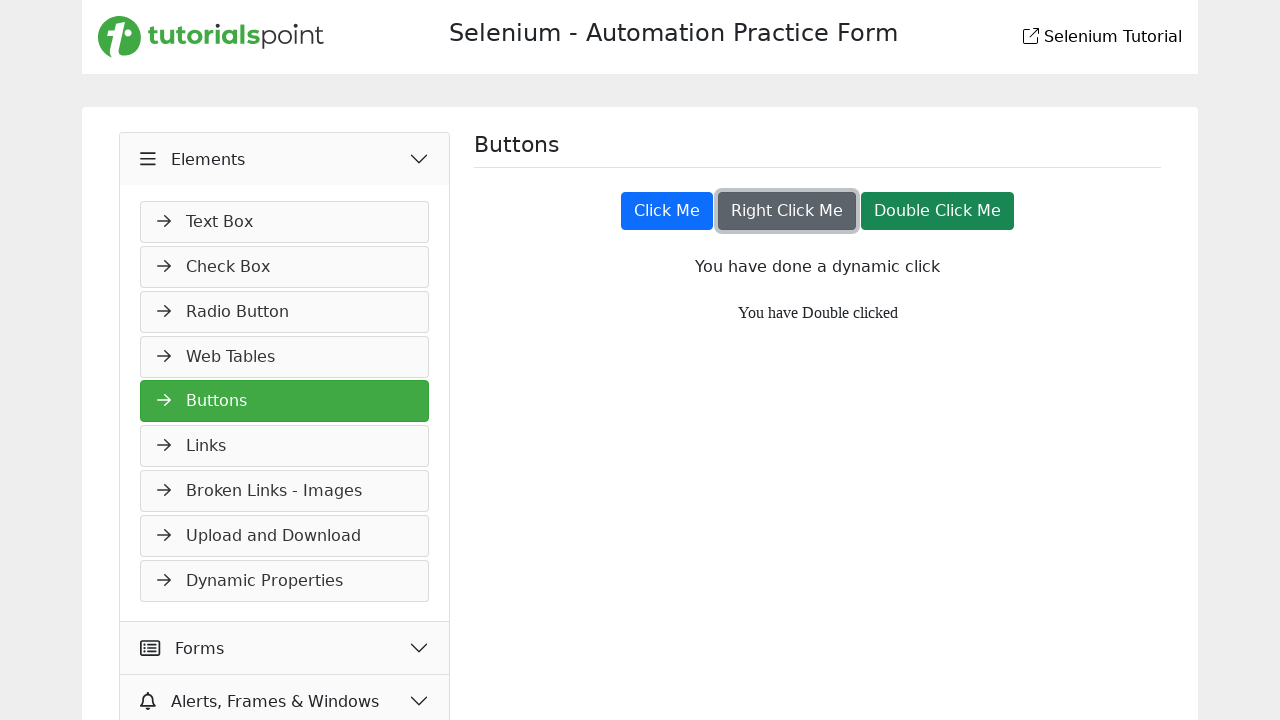